Tests browser window handling by clicking a link that opens a new window, then switching to the new window and verifying it contains the expected content "New Window".

Starting URL: https://the-internet.herokuapp.com/windows

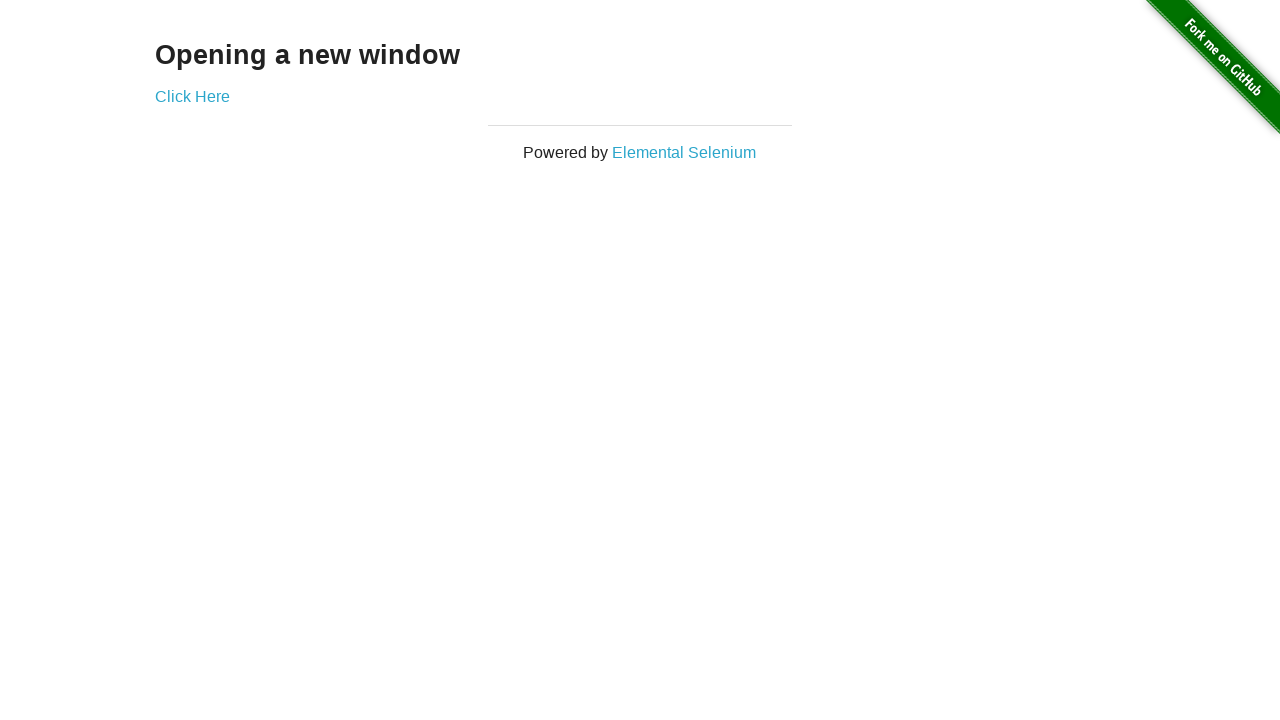

Clicked 'Click Here' link to open new window at (192, 96) on text=Click Here
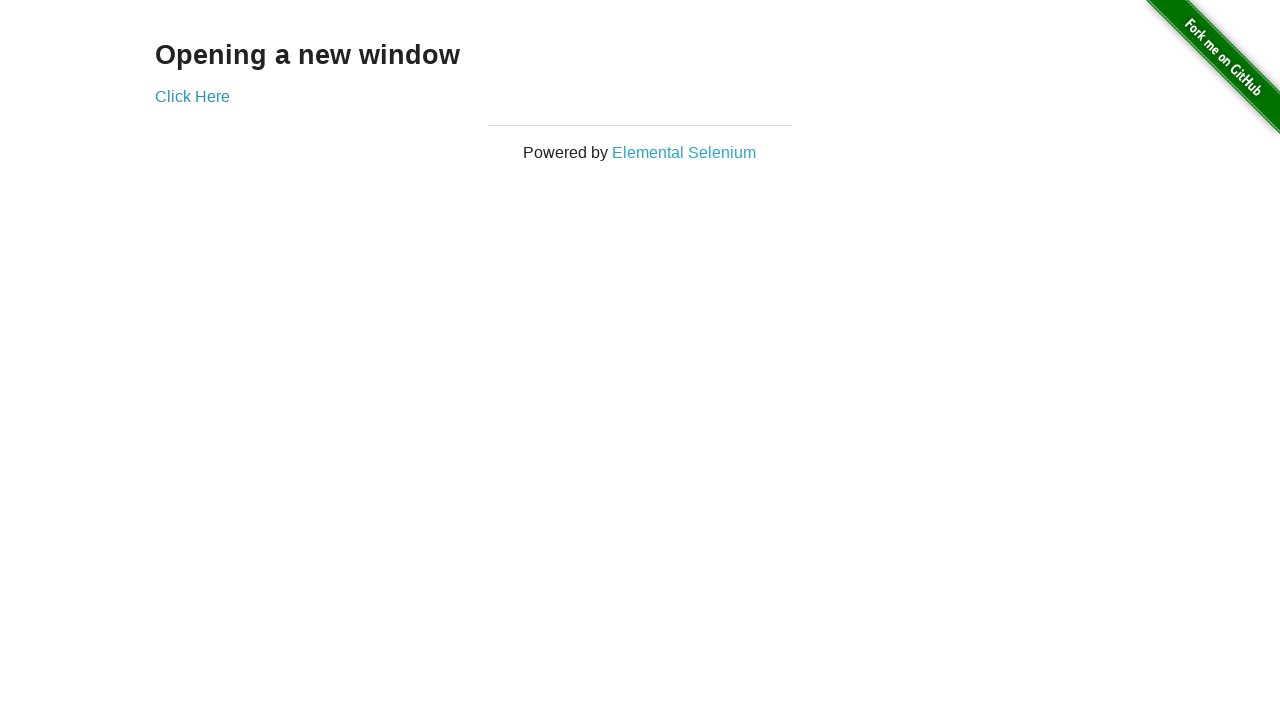

Captured new window handle
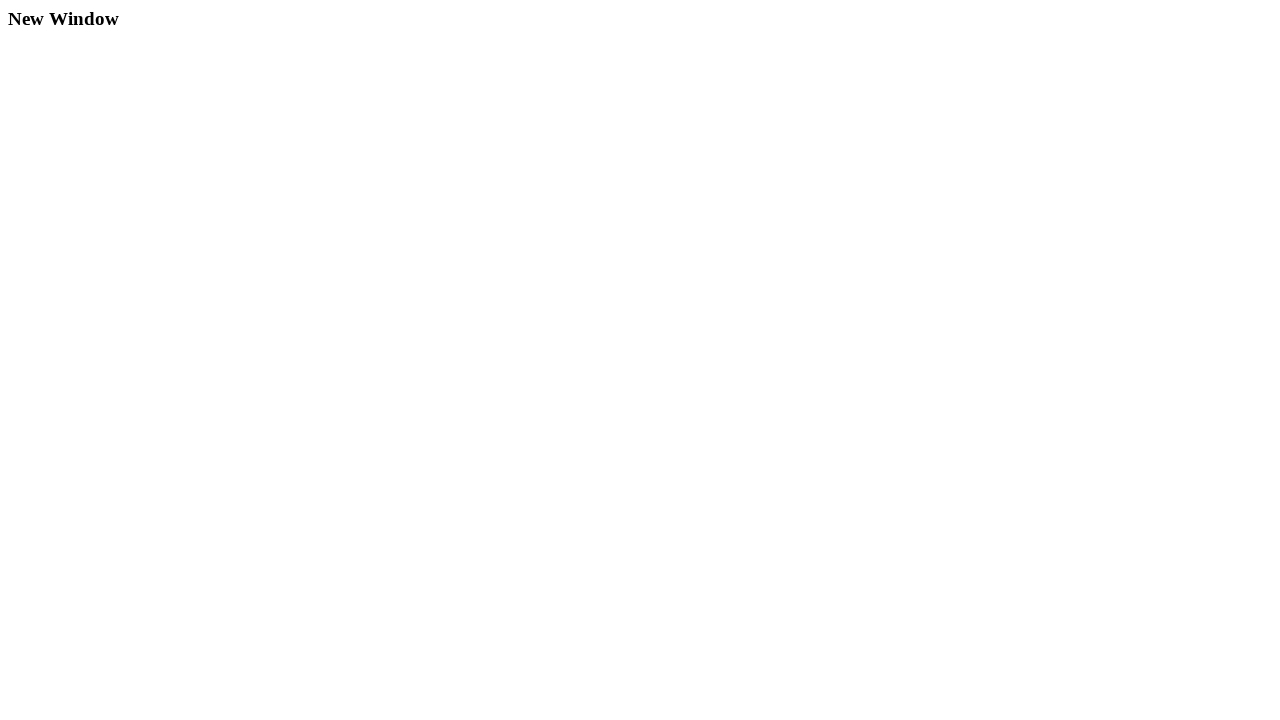

New window finished loading
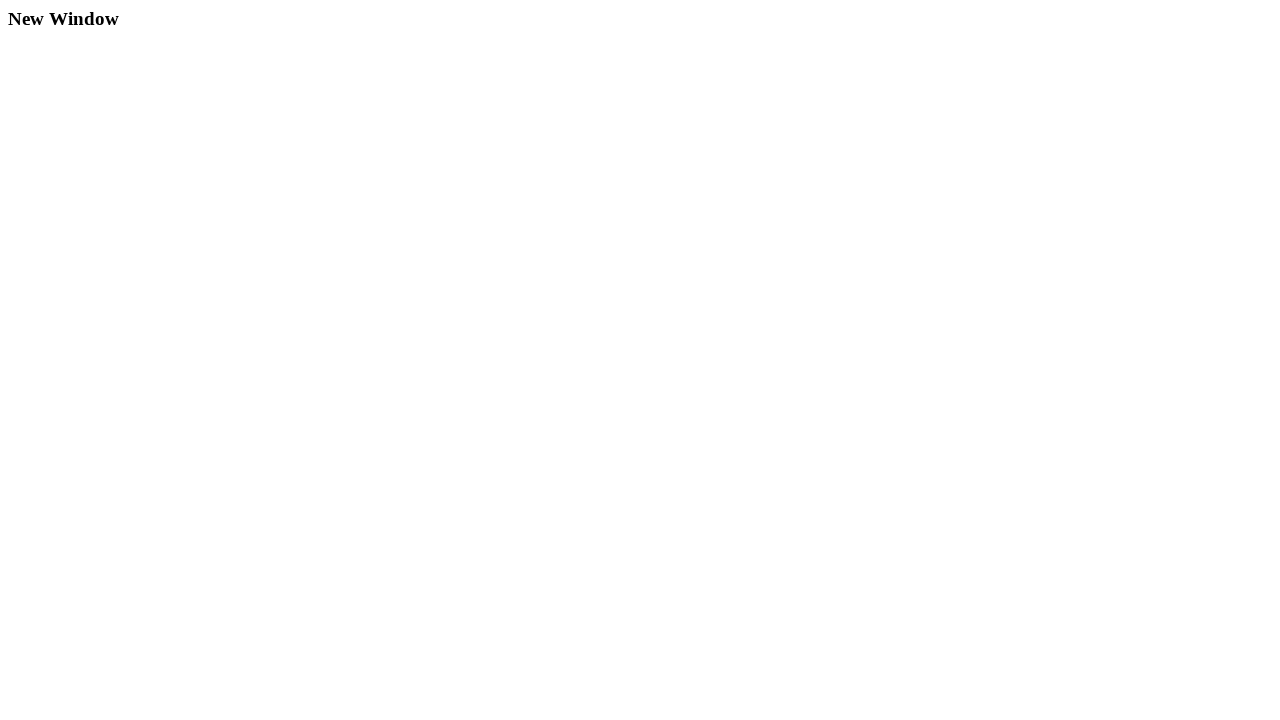

Verified 'New Window' text is present in new window
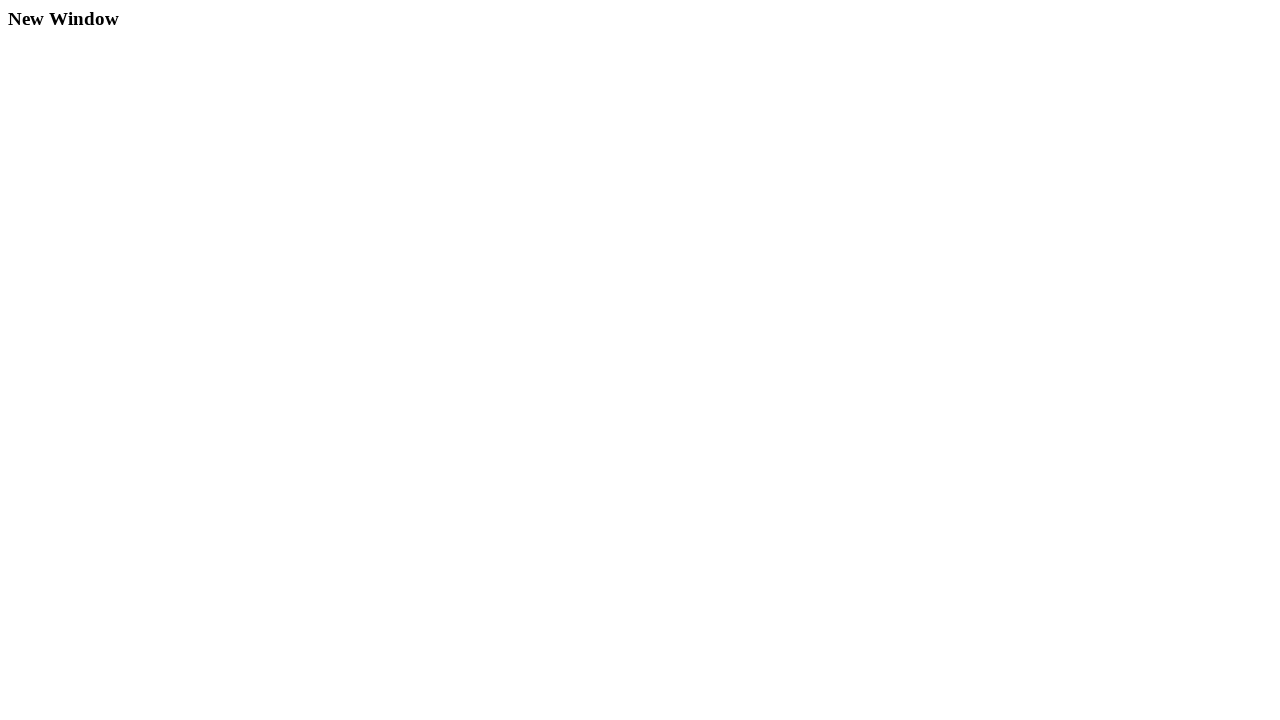

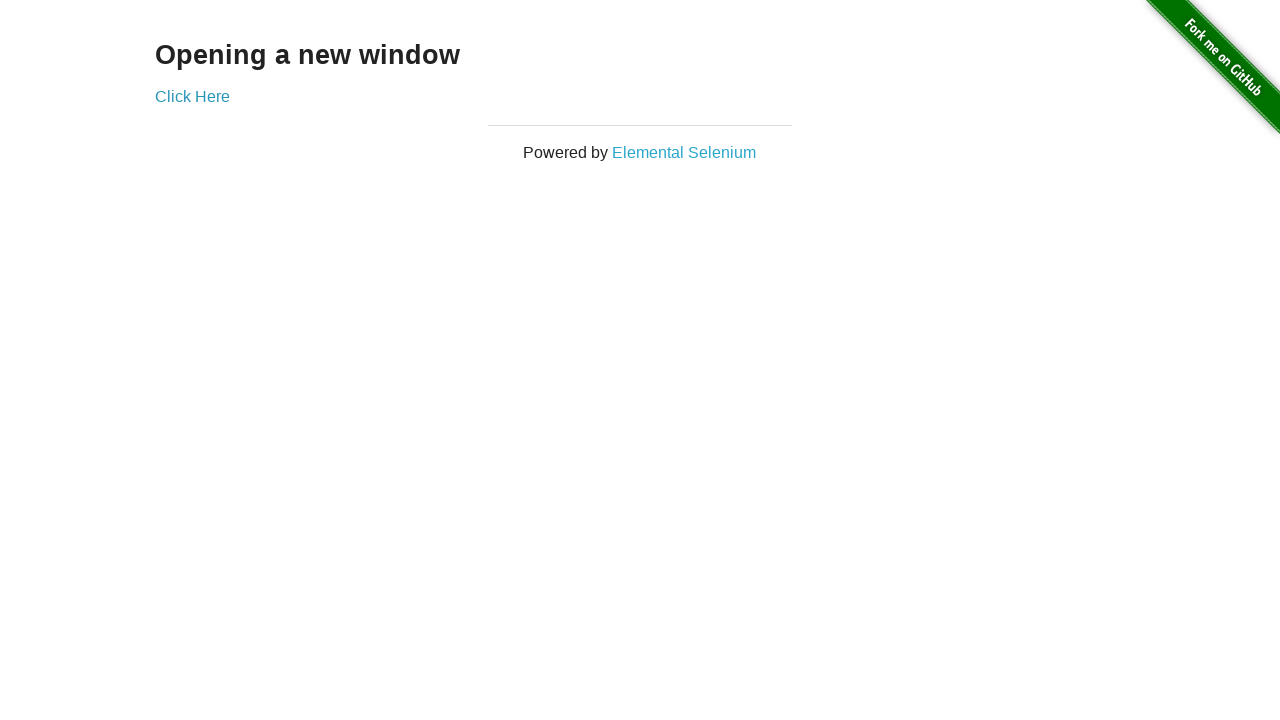